Navigates to a text comparison website, fills two text input areas with different text content, and clicks the compare button to compare the texts.

Starting URL: https://text-compare.com/

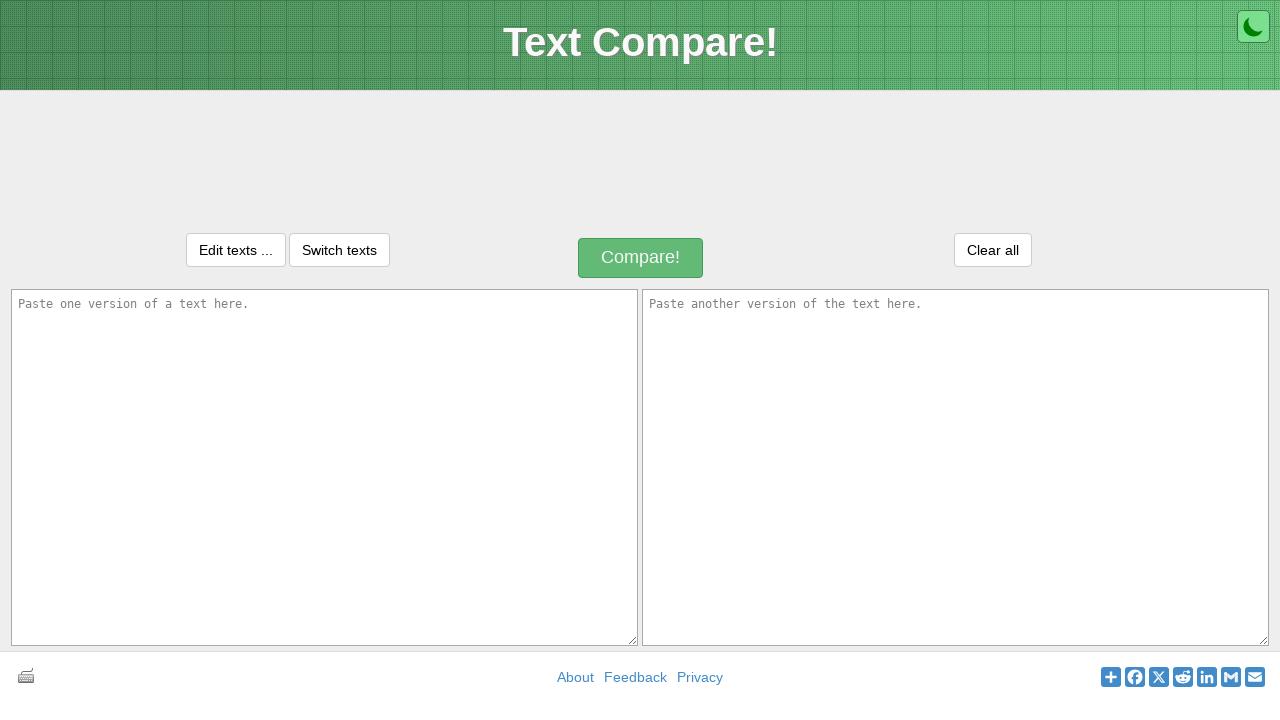

Filled first text area with original text content
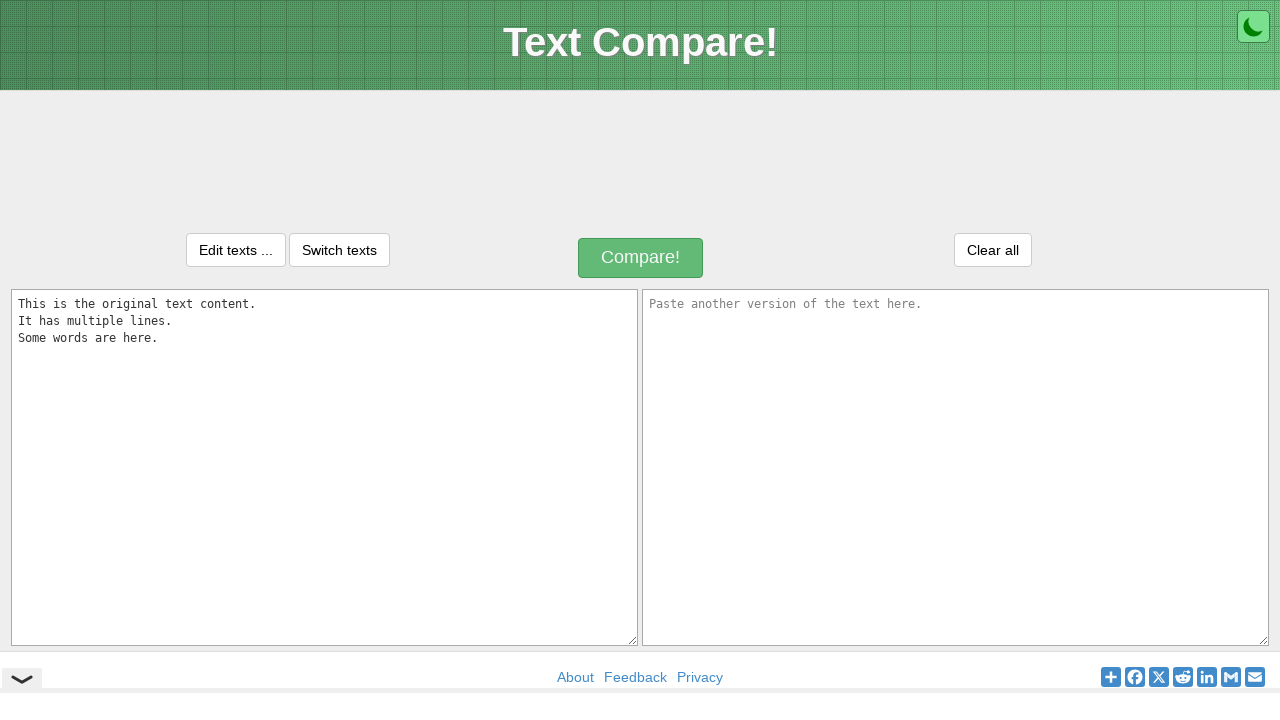

Filled second text area with modified text content
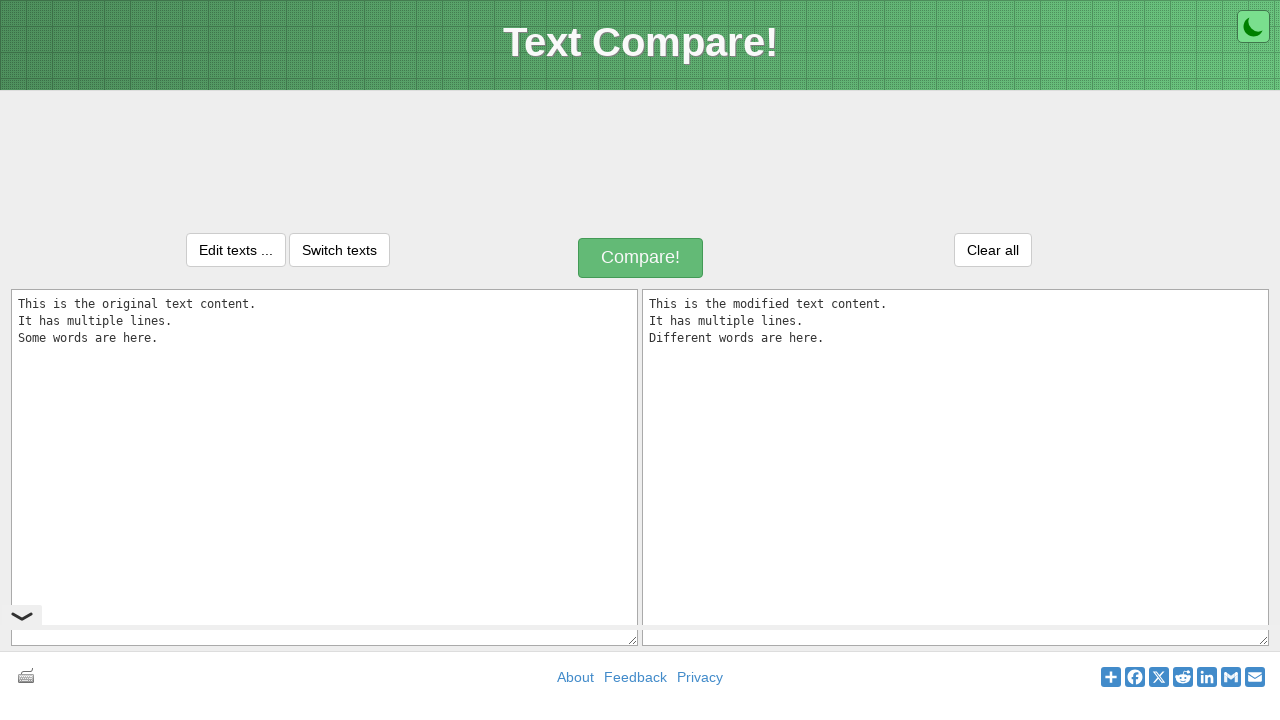

Clicked the compare button to compare texts at (641, 258) on .compareButtonText
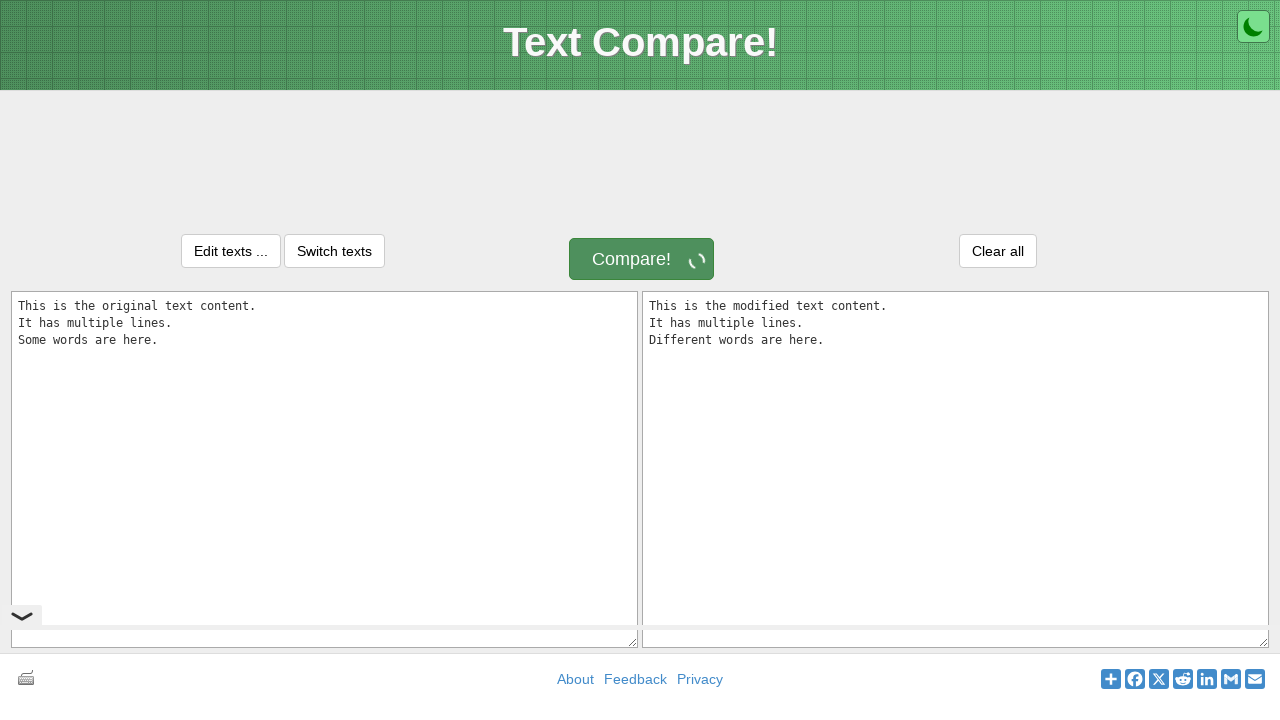

Waited for comparison results to load
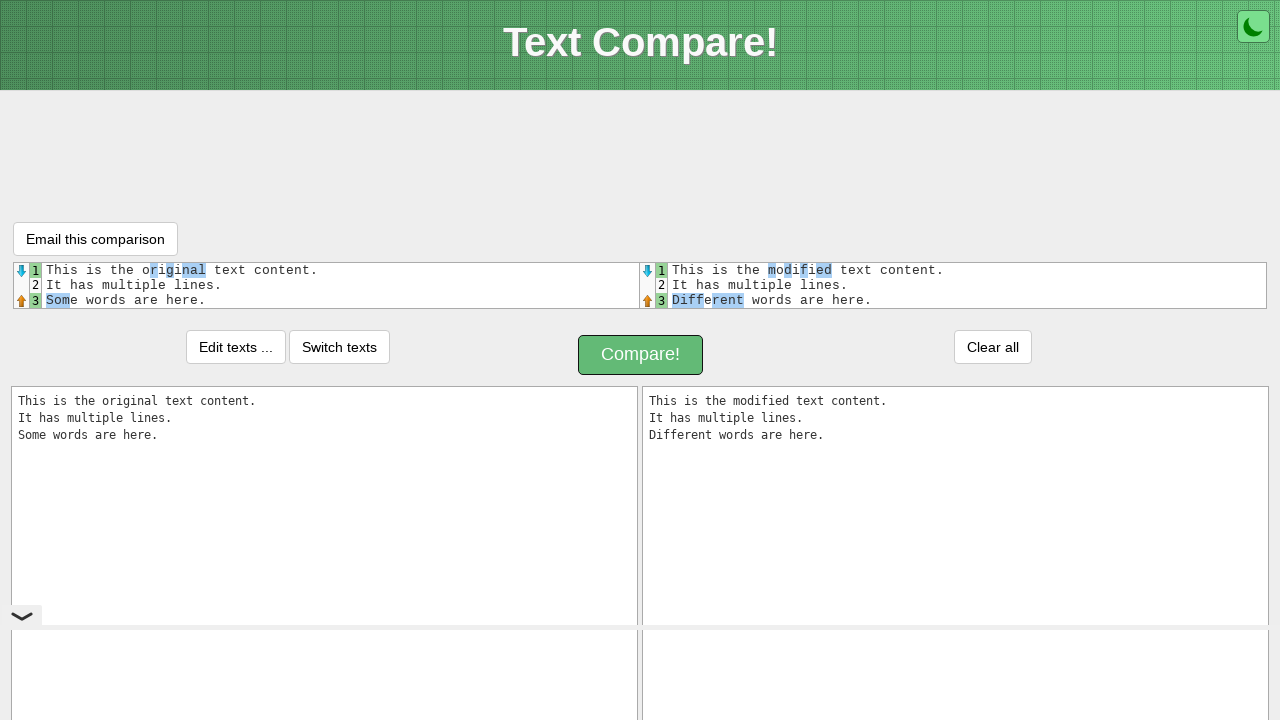

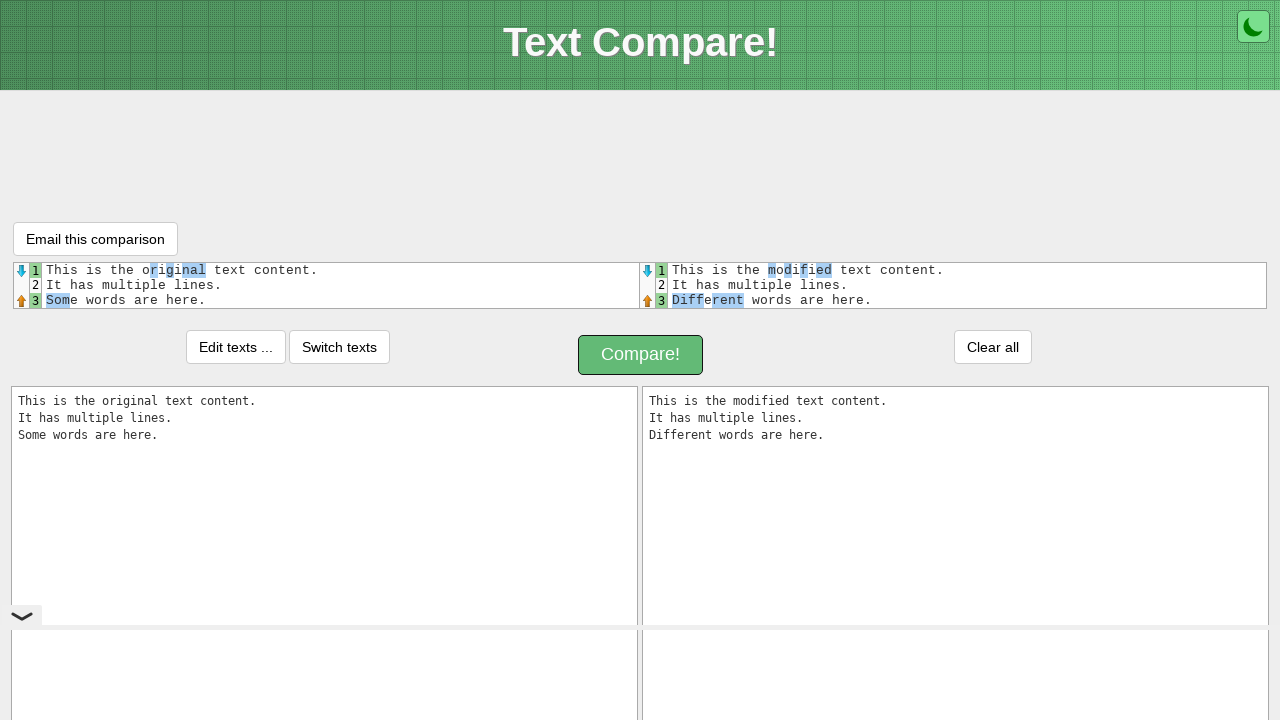